Tests shopping cart functionality by adding a Samsung Galaxy S7 to the cart, verifying it's added, then removing it and verifying removal

Starting URL: https://demoblaze.com/

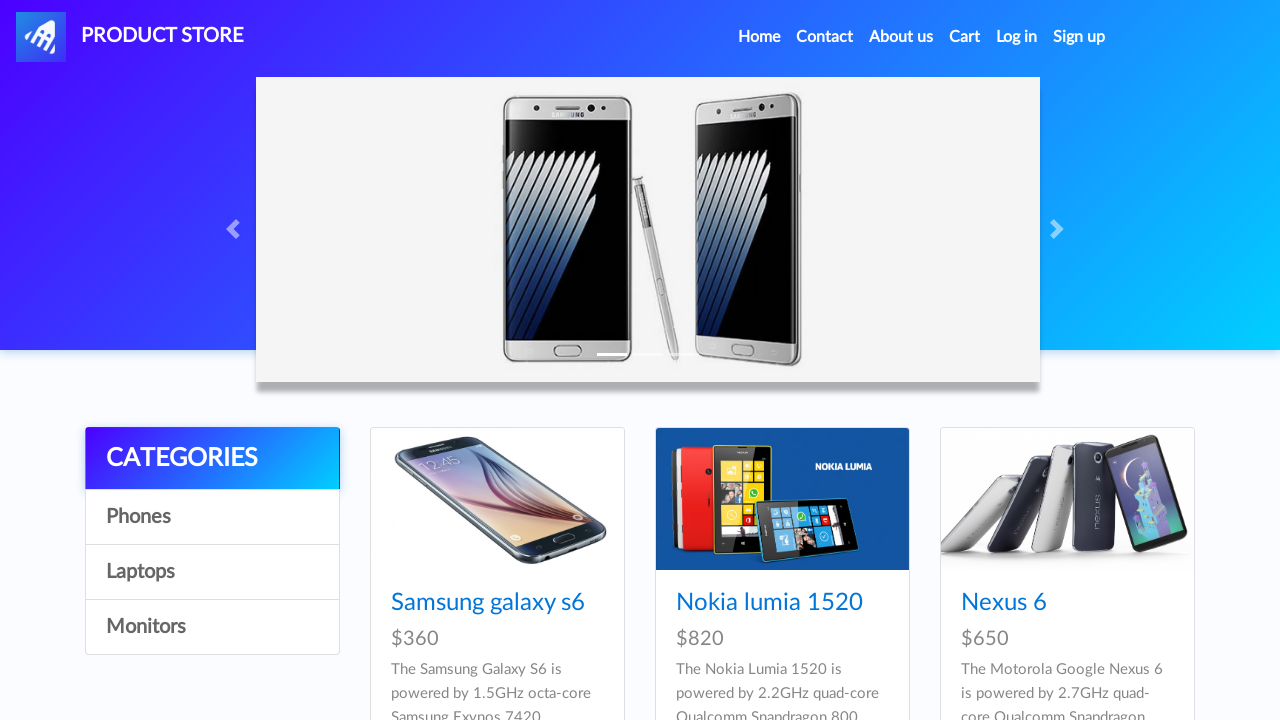

Clicked on Samsung Galaxy S7 product link at (488, 361) on a:has-text('Samsung galaxy s7')
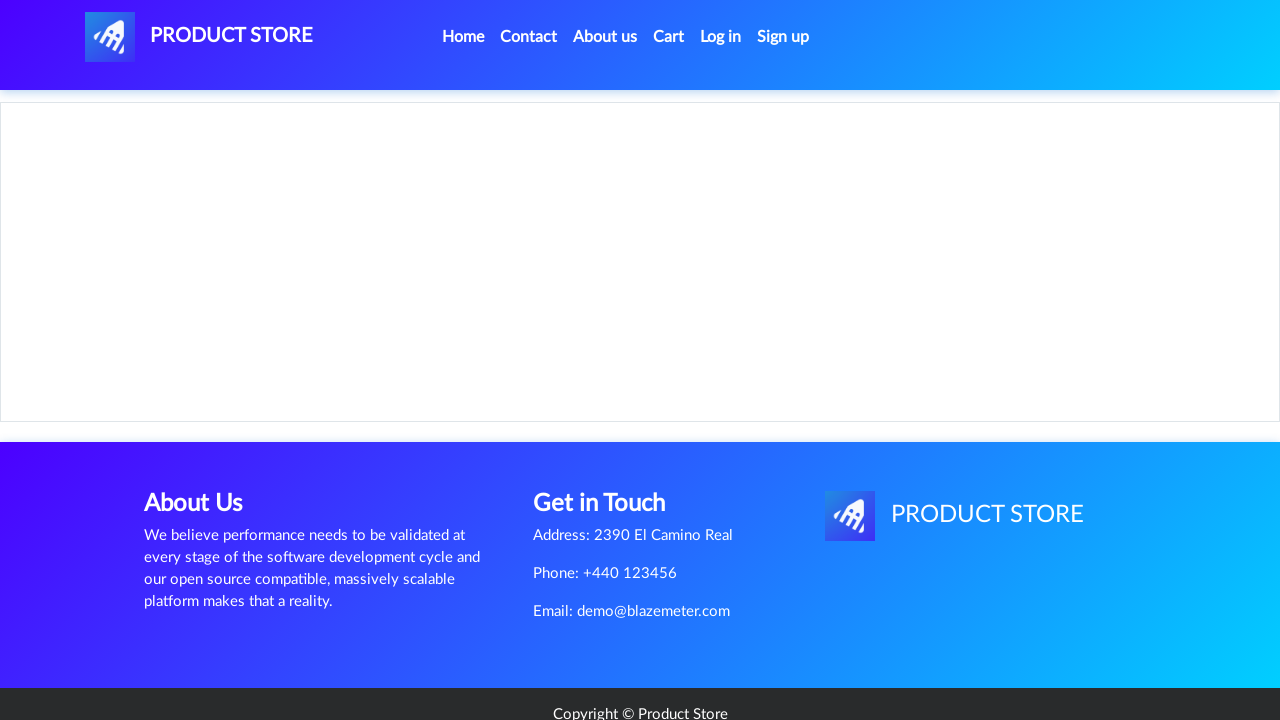

Product page loaded and Add to cart button is visible
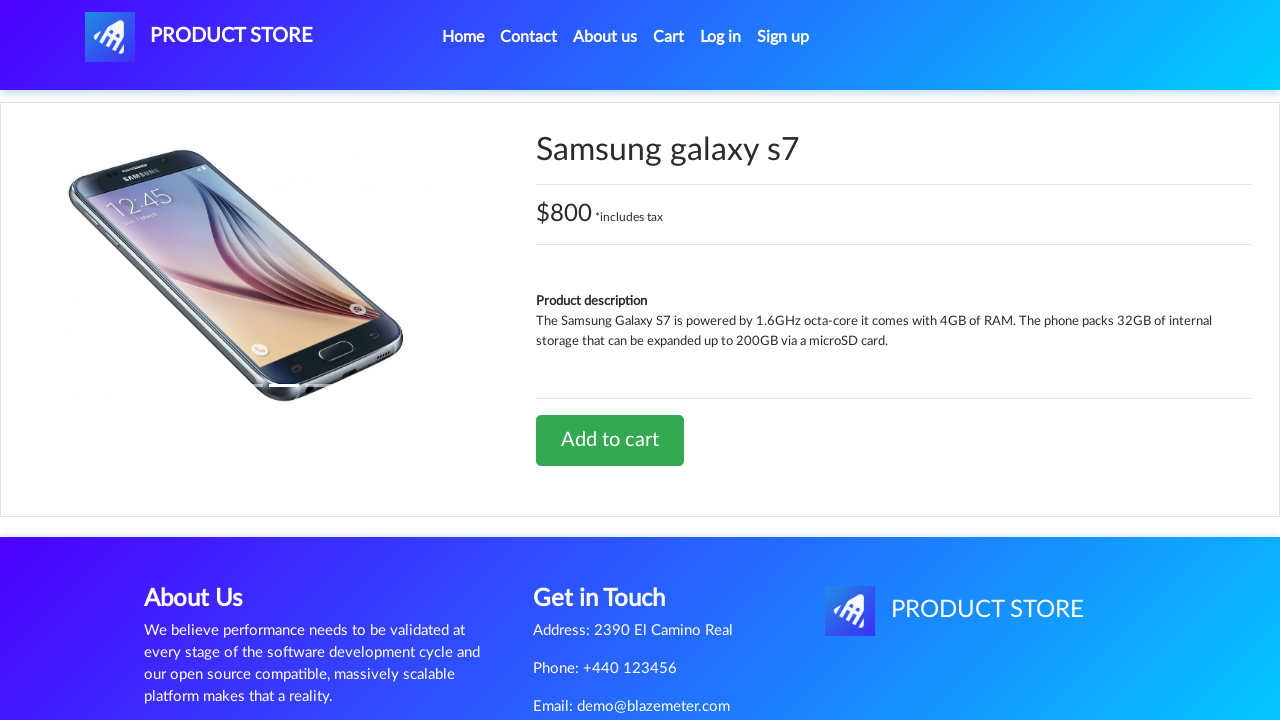

Clicked Add to cart button for Samsung Galaxy S7 at (610, 440) on a:has-text('Add to cart')
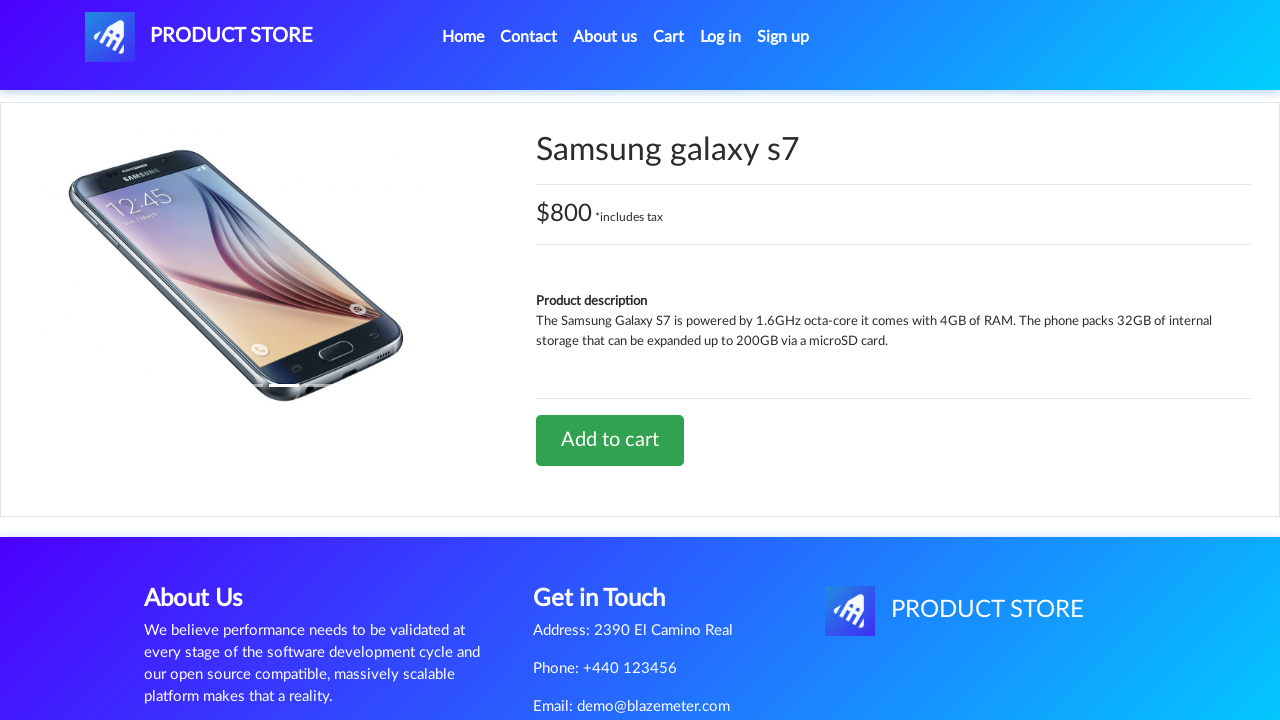

Handled confirmation alert and waited for processing
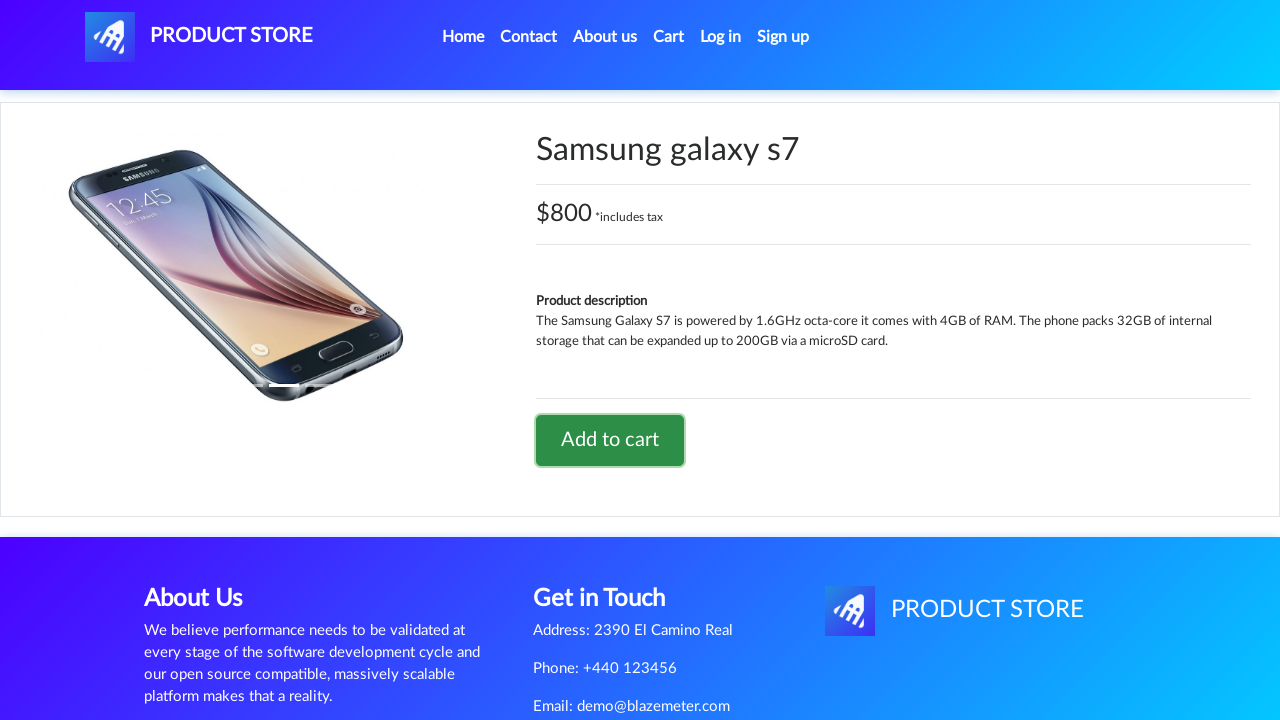

Clicked on cart icon to navigate to shopping cart at (669, 37) on #cartur
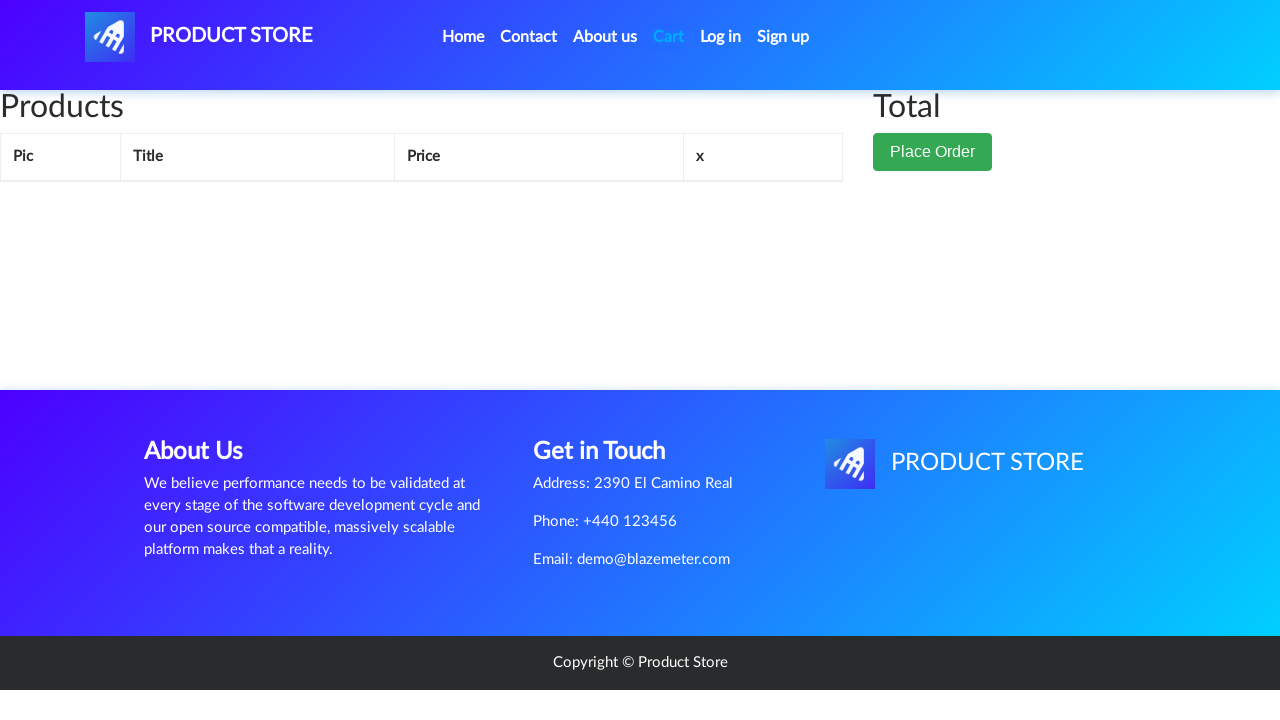

Cart page loaded and Samsung Galaxy S7 is visible in cart
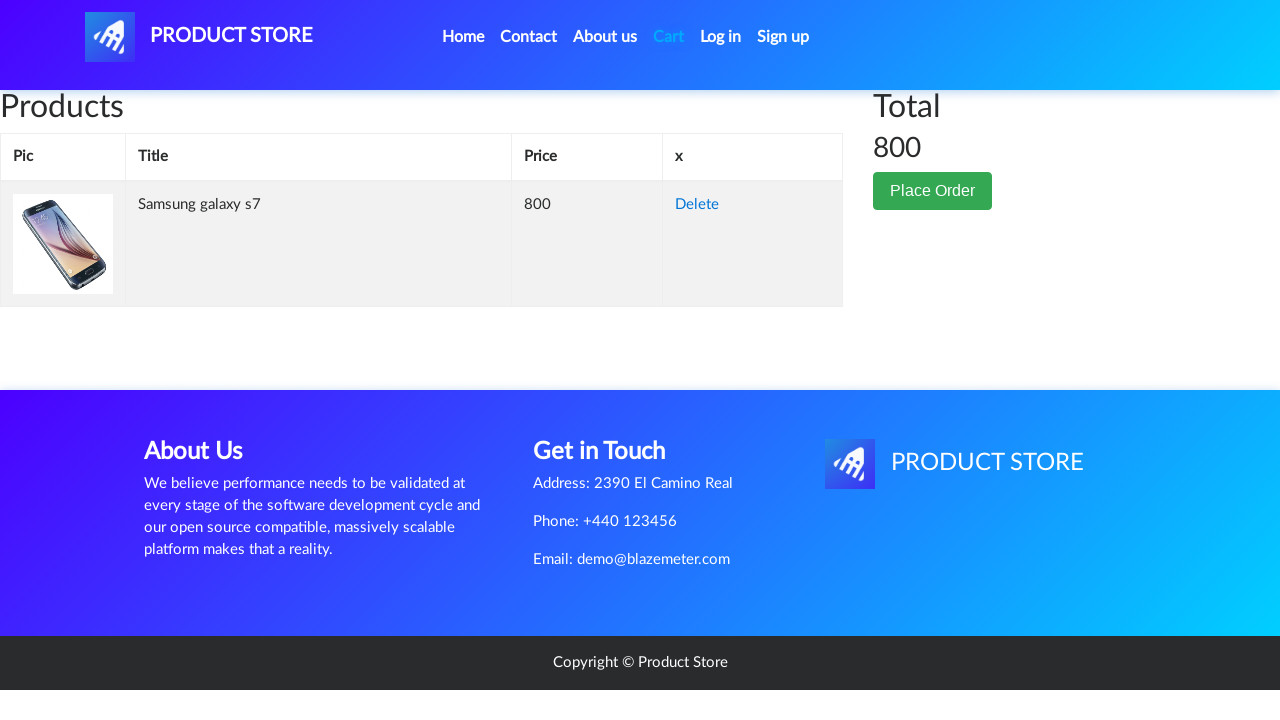

Clicked Delete button to remove Samsung Galaxy S7 from cart at (697, 205) on a:has-text('Delete')
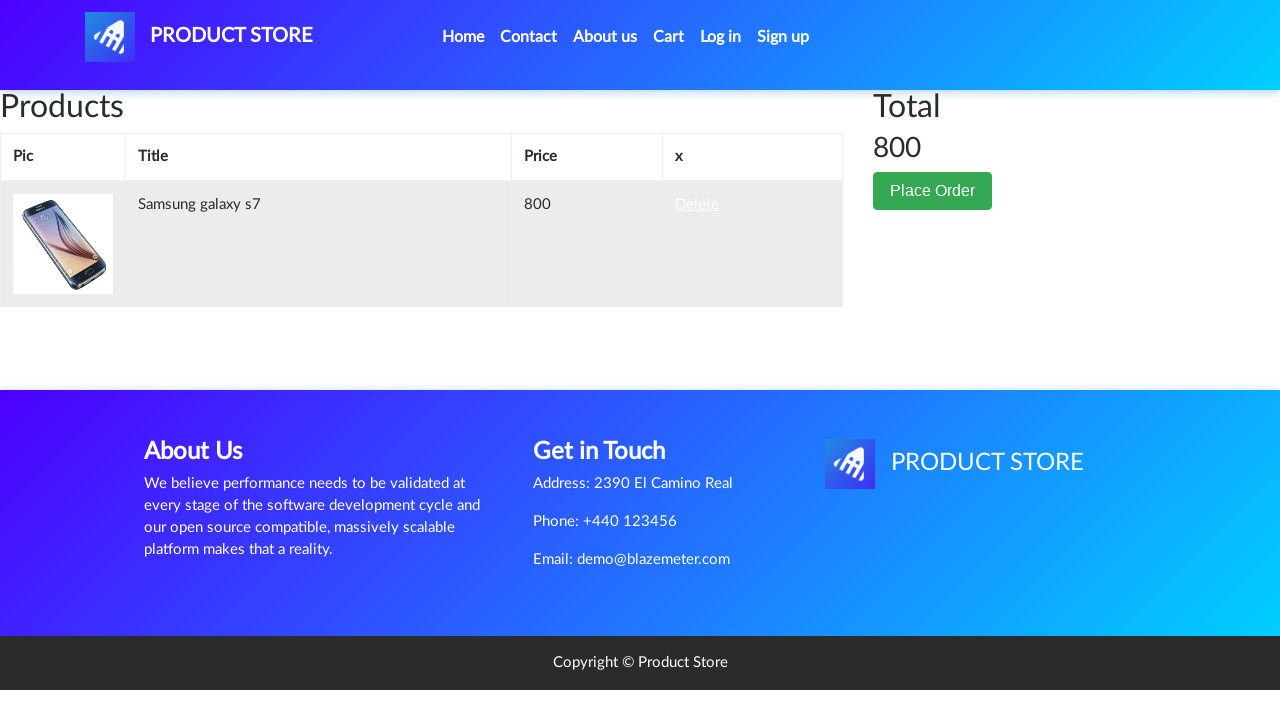

Waited for deletion to complete
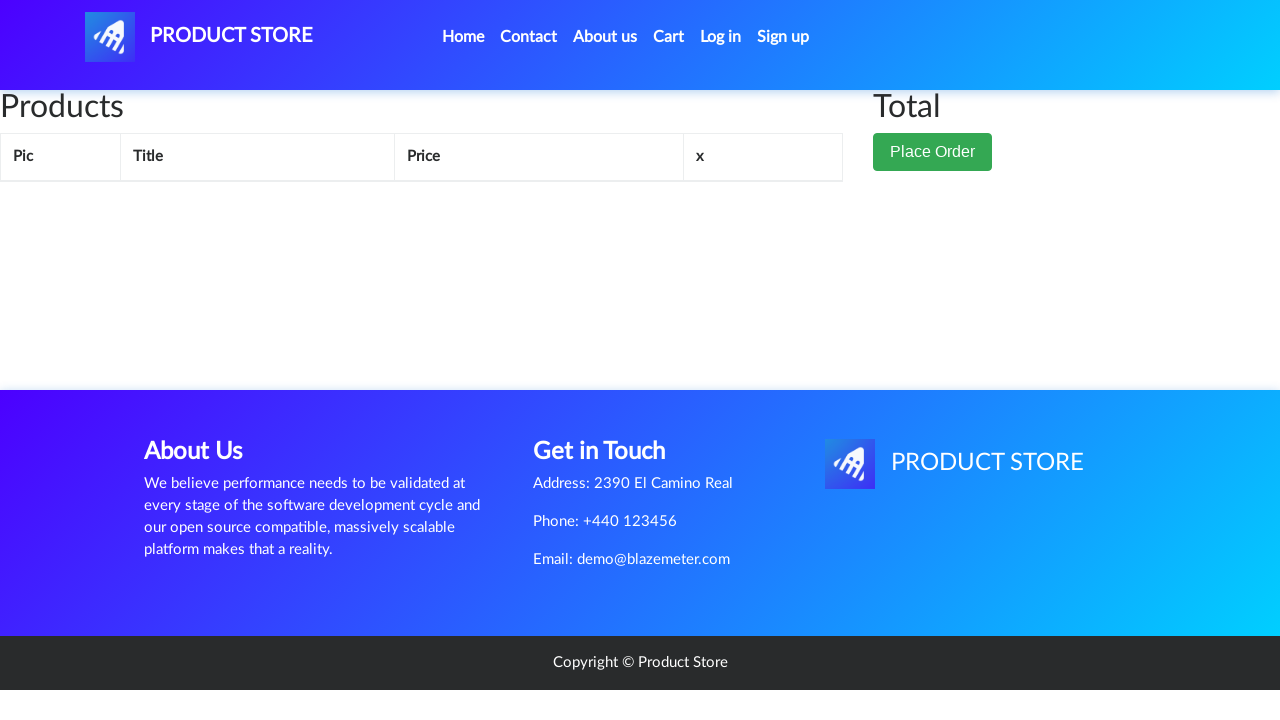

Counted cart items to verify removal
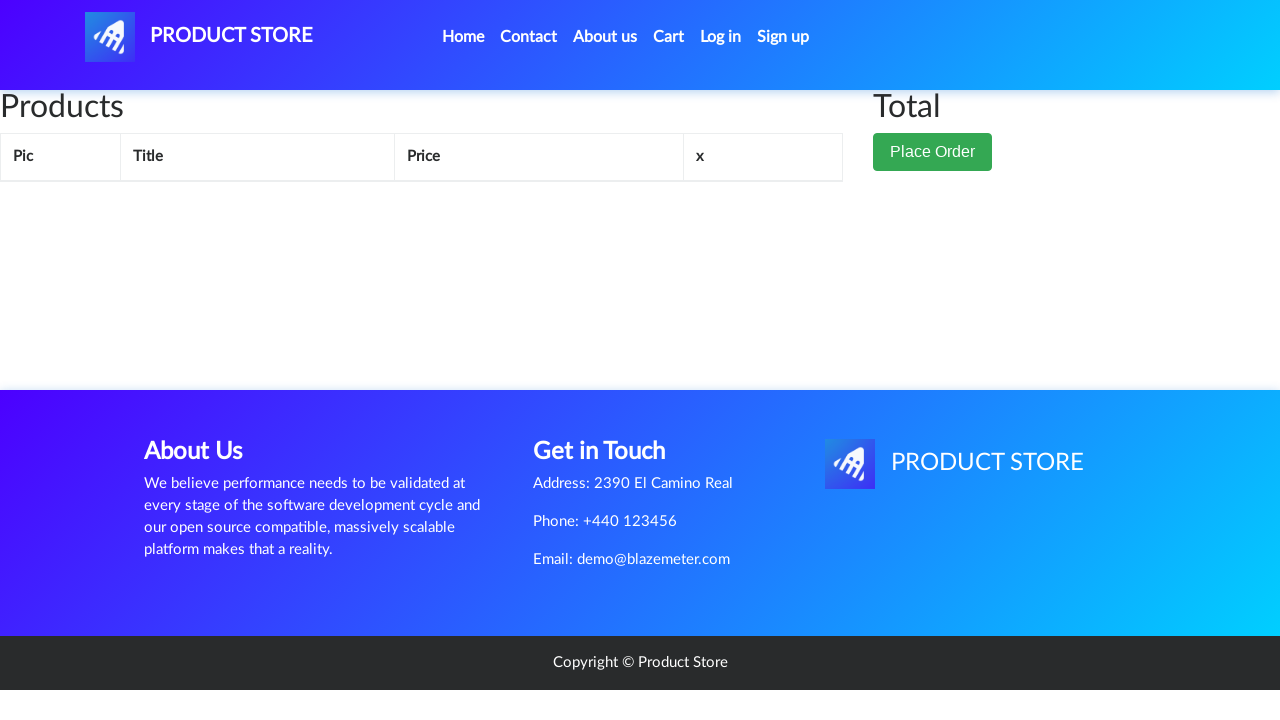

Assertion passed: cart is empty after item deletion
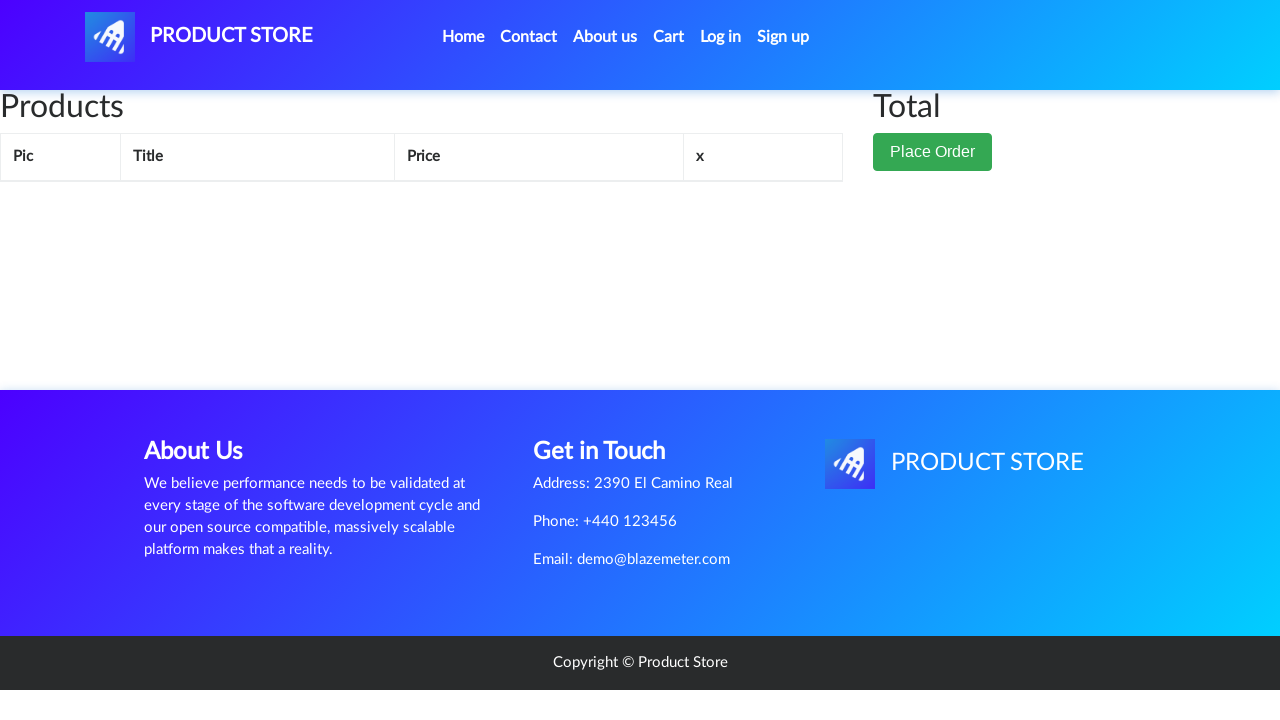

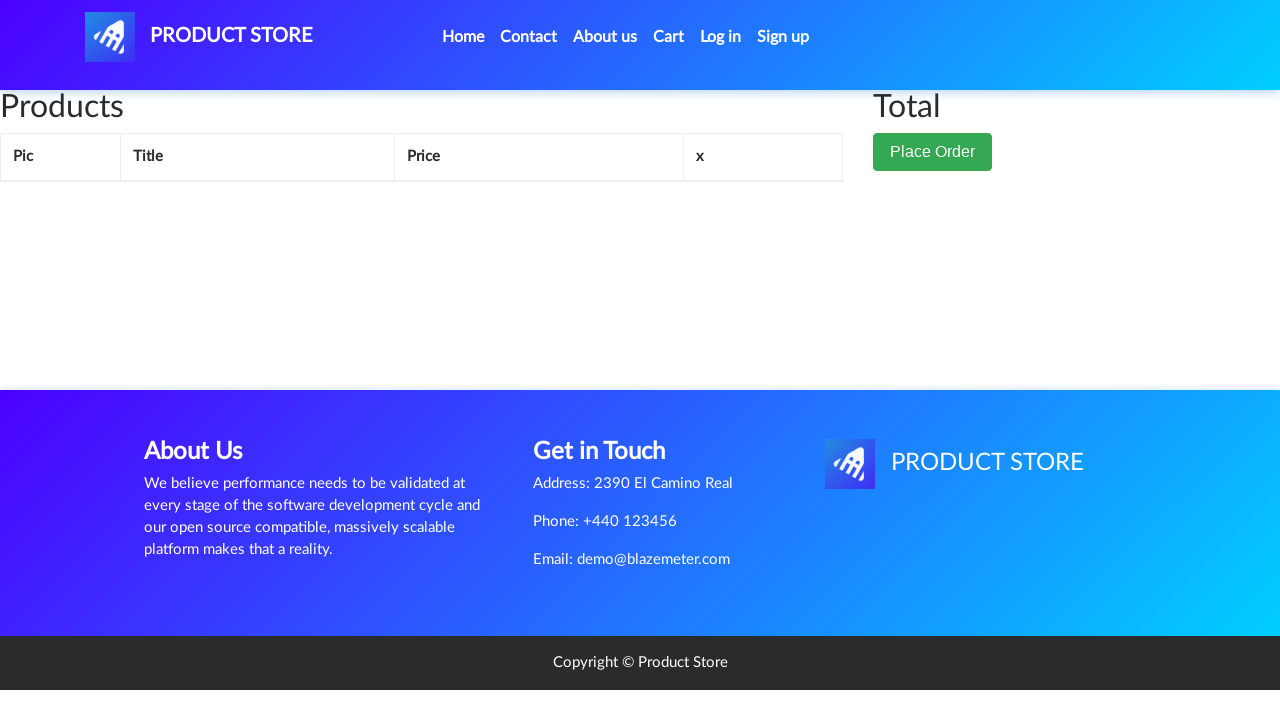